Navigates to the DemoQA homepage and clicks on the first card to navigate to the Elements section, verifying the URL changes correctly.

Starting URL: https://demoqa.com/

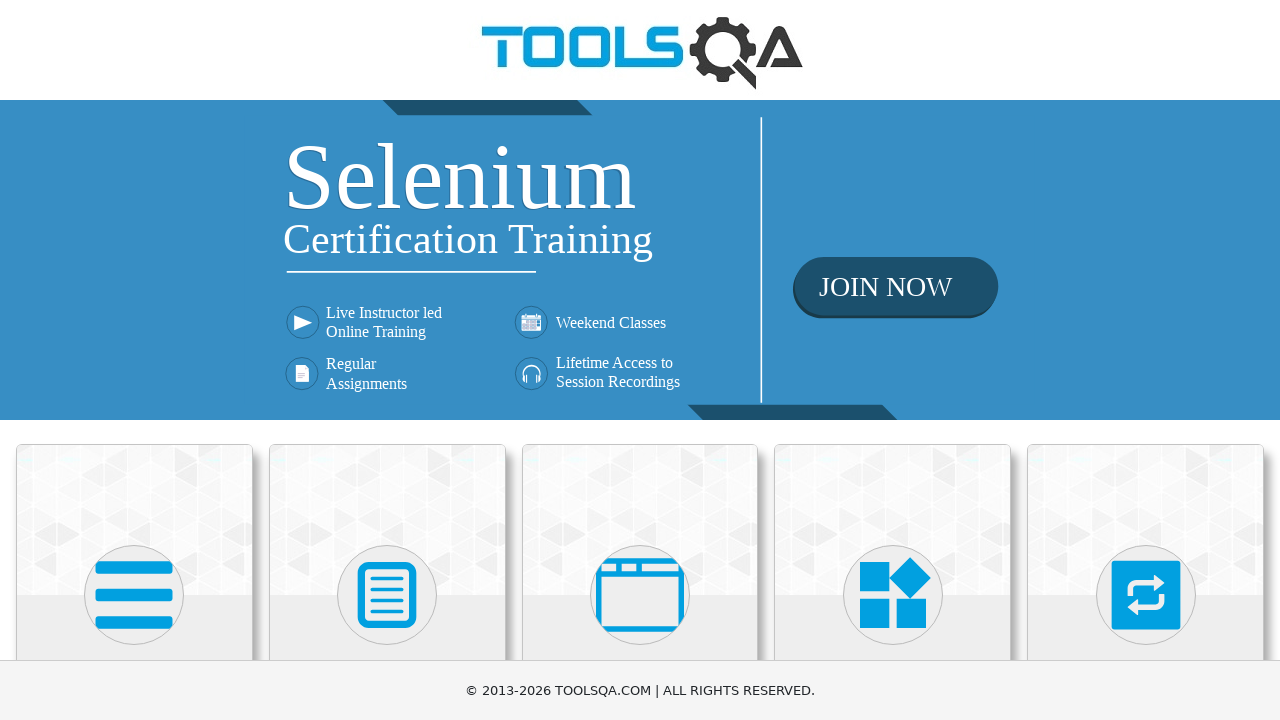

Verified homepage URL is https://demoqa.com/
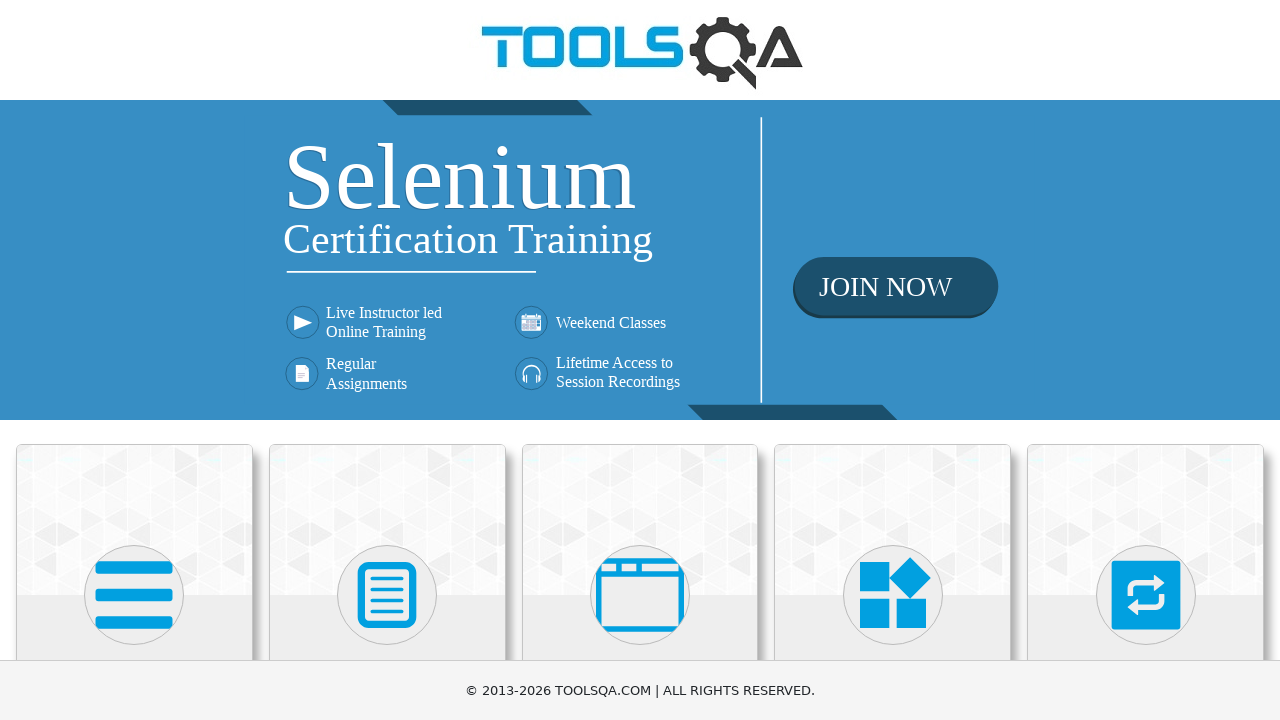

First card element became visible
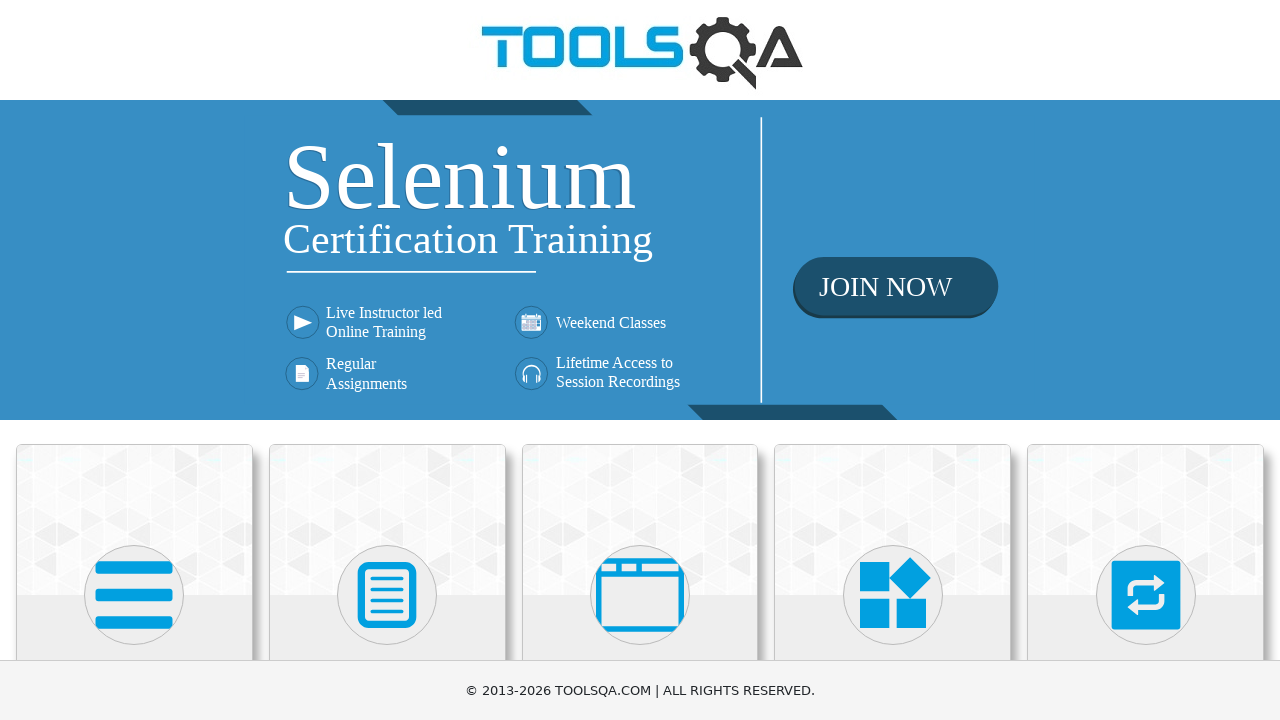

Clicked on the first card to navigate to Elements section at (134, 520) on .card-up >> nth=0
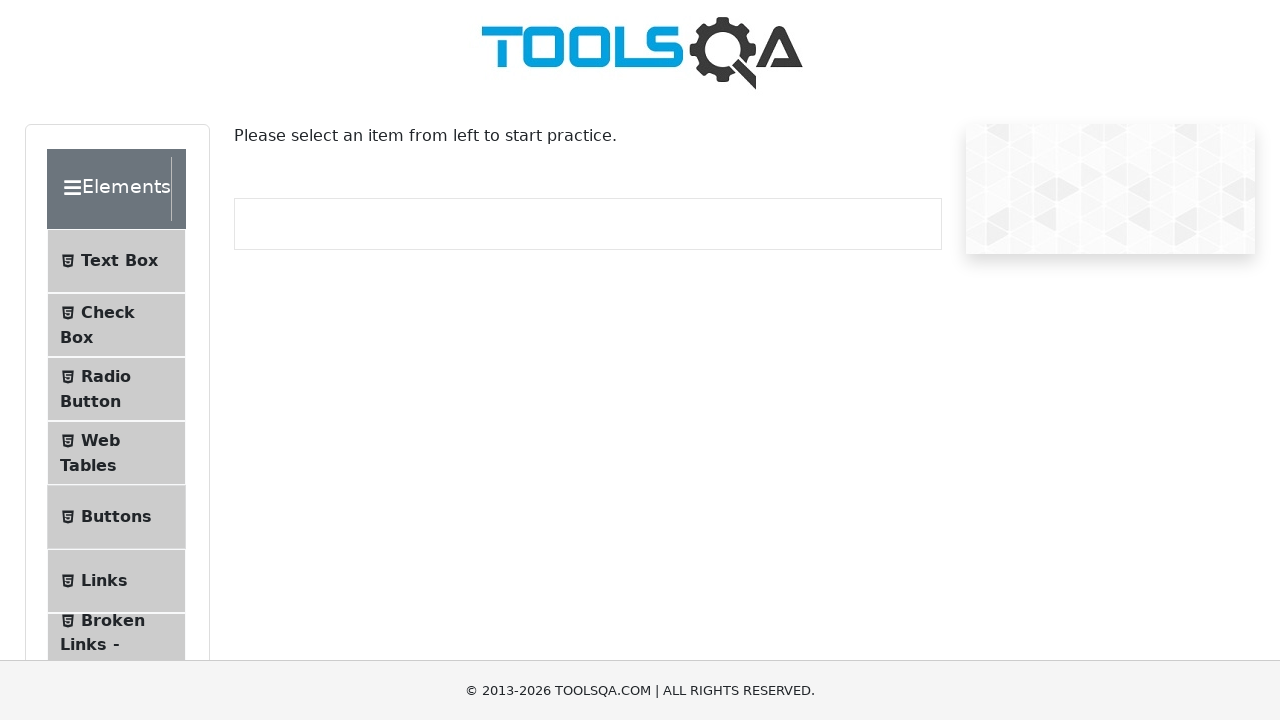

Navigation to Elements page completed
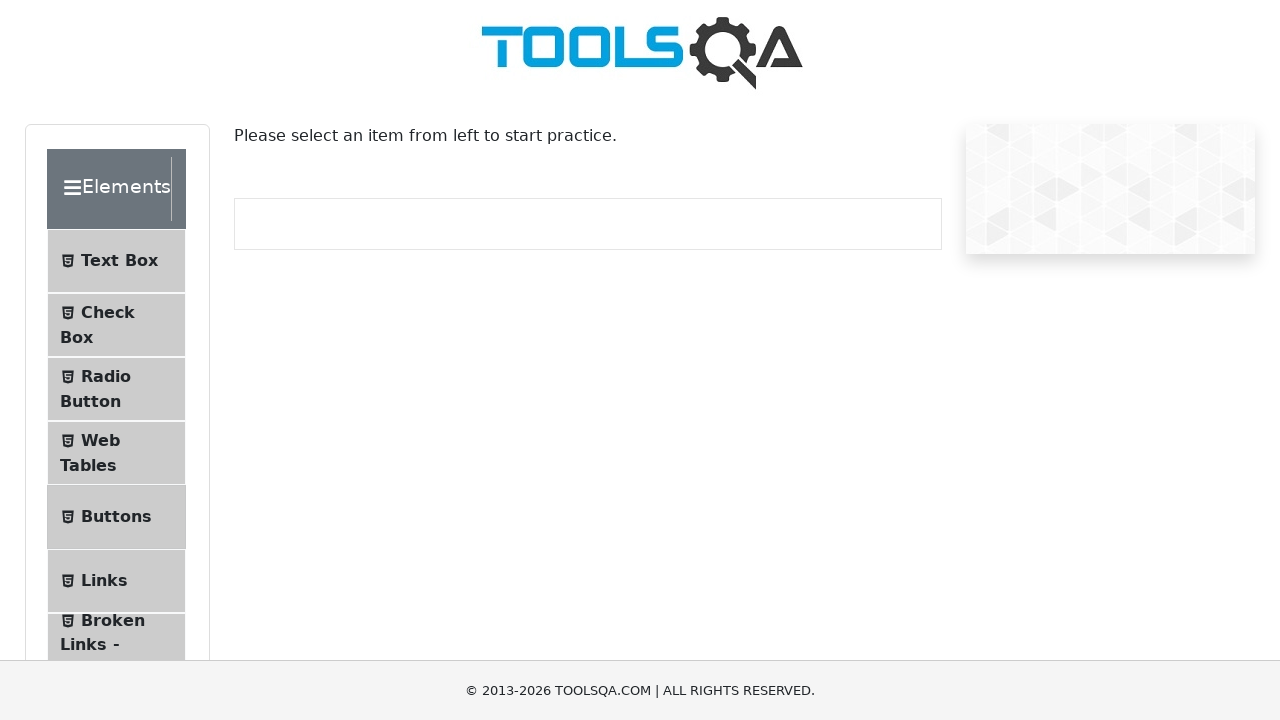

Verified Elements page URL is https://demoqa.com/elements
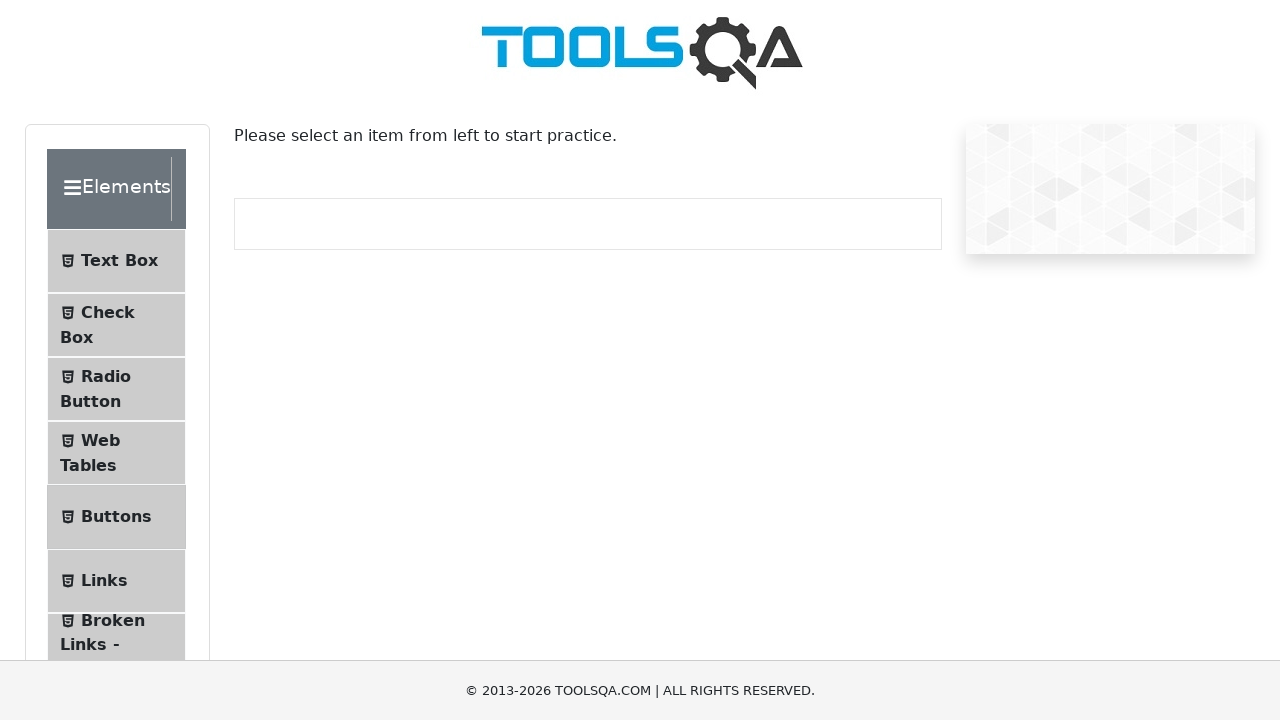

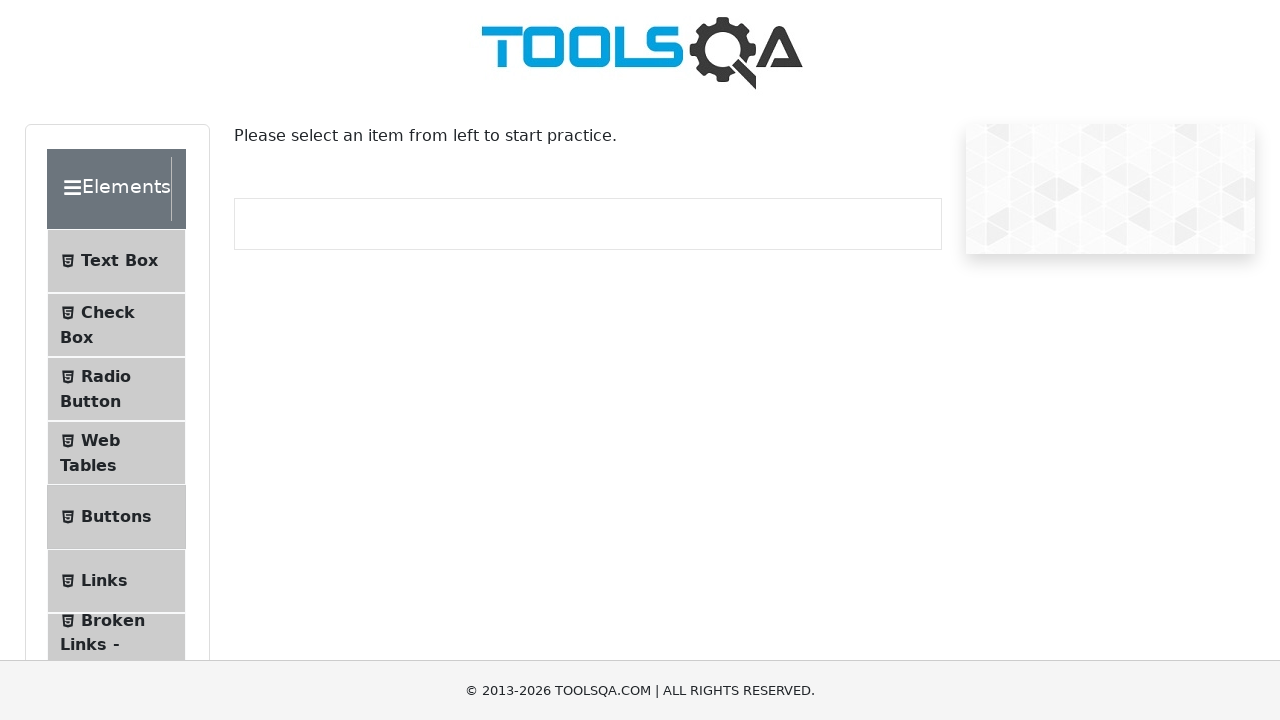